Navigates to a page with many elements and highlights a specific element by temporarily changing its border style using JavaScript execution.

Starting URL: http://the-internet.herokuapp.com/large

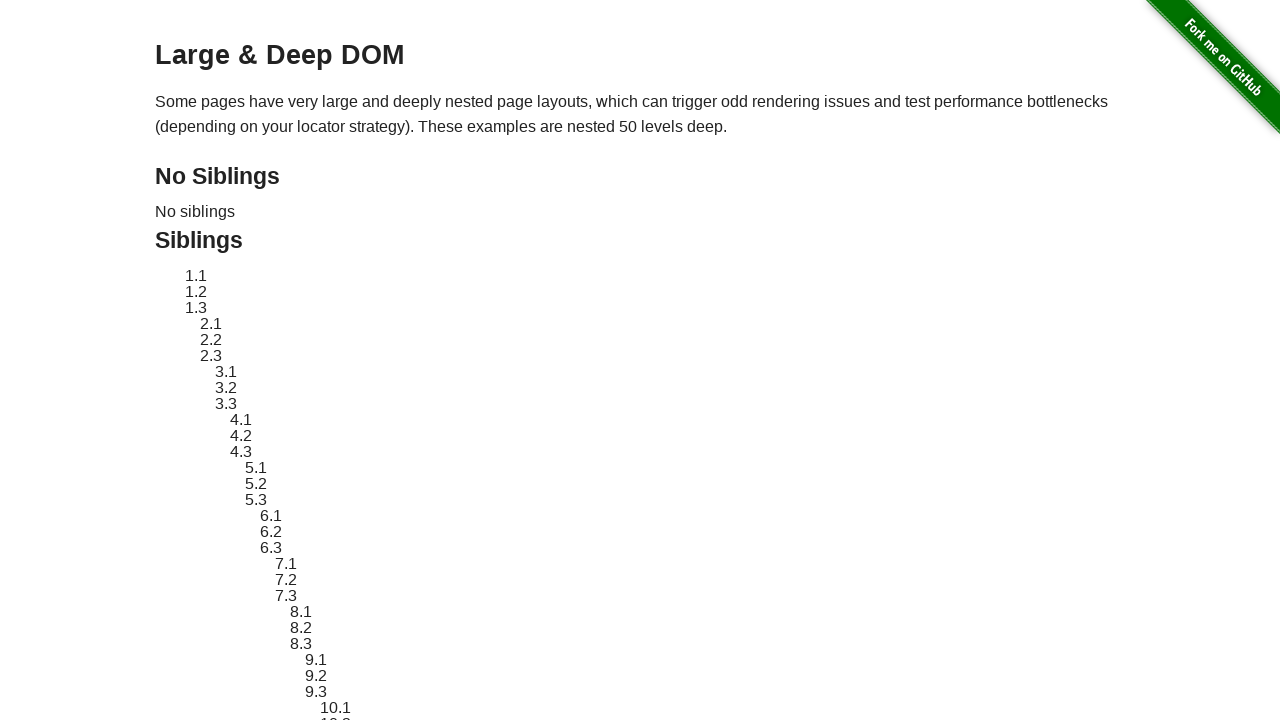

Navigated to large page with many elements
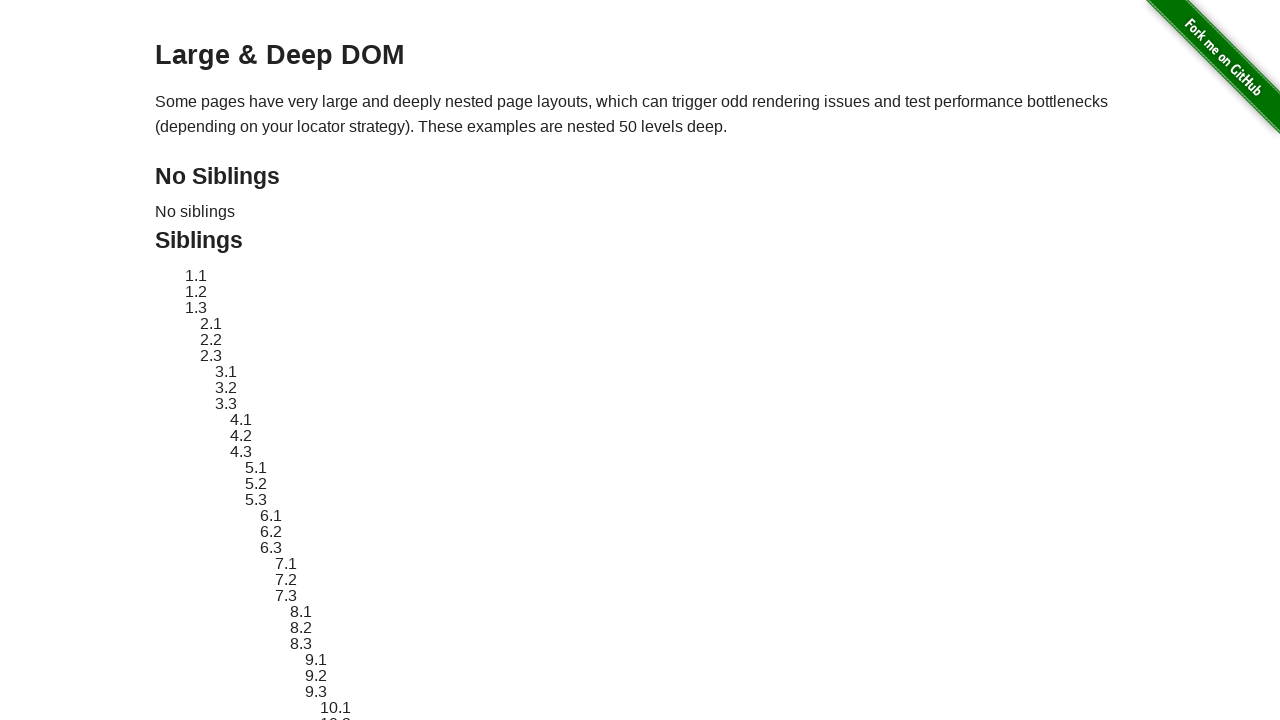

Located target element with id 'sibling-2.3'
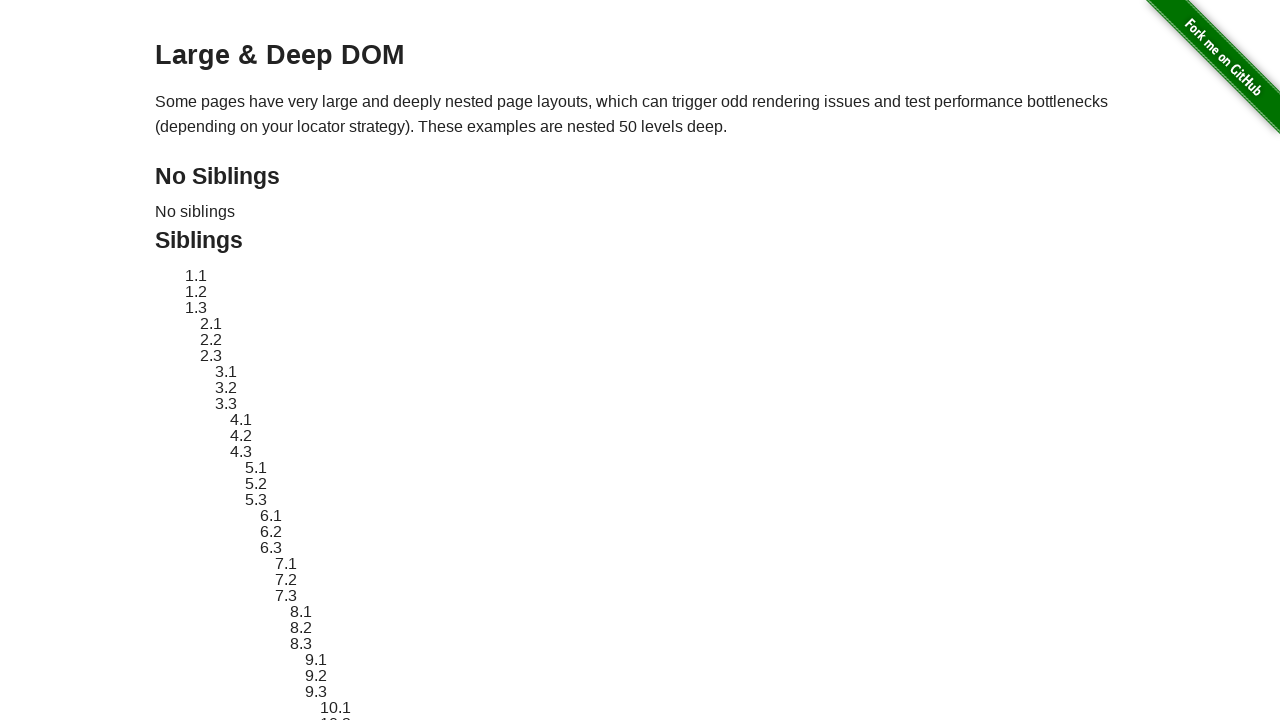

Retrieved original style attribute of target element
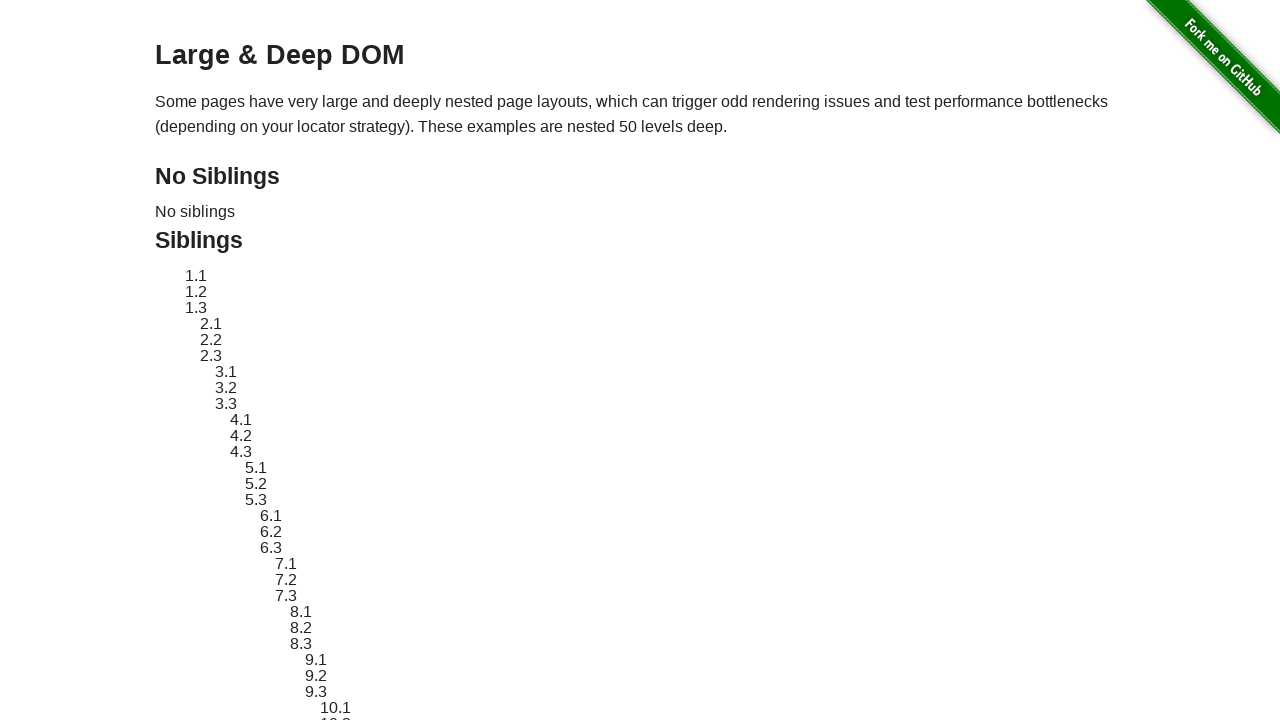

Applied red dashed border highlight to target element
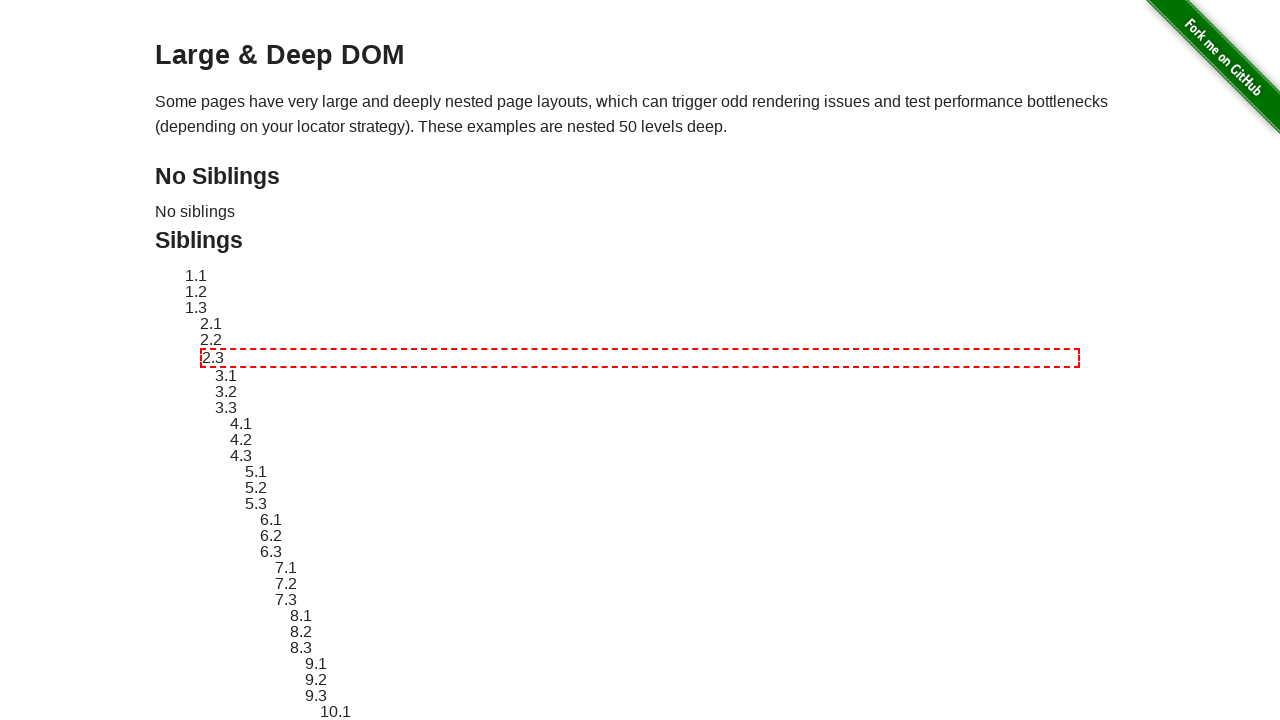

Waited 2 seconds to display the highlight
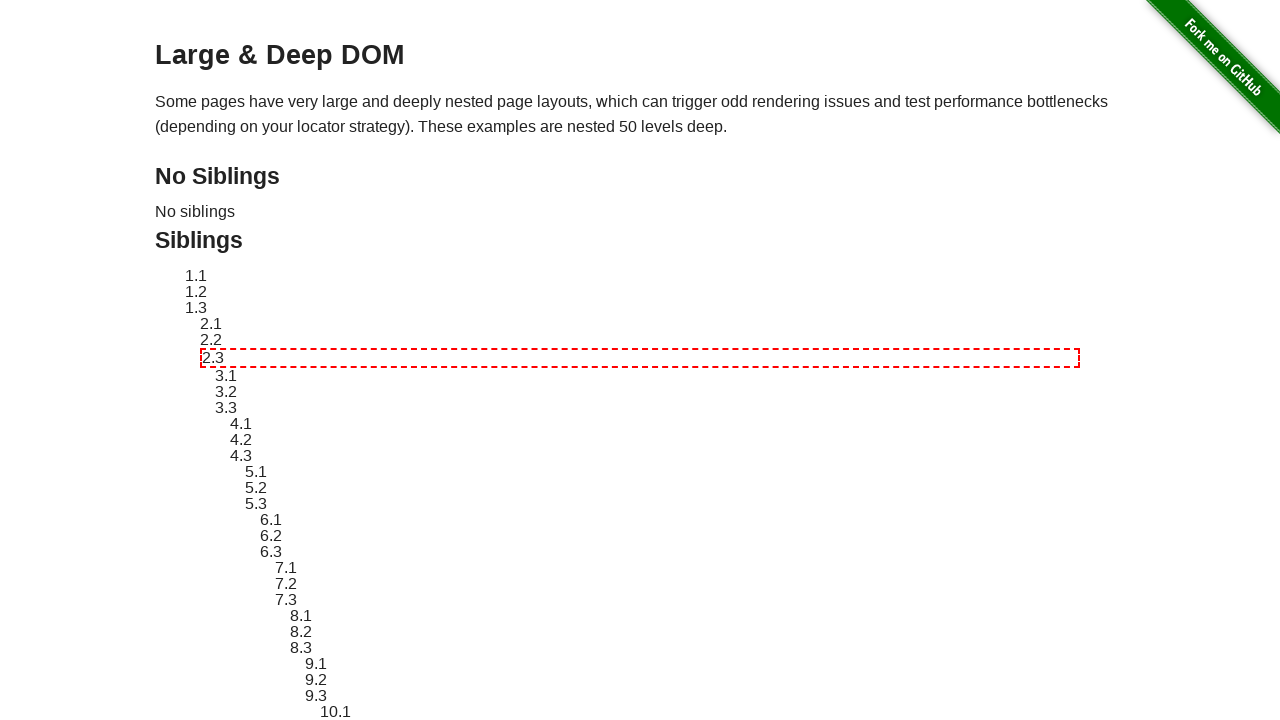

Reverted target element style to original state
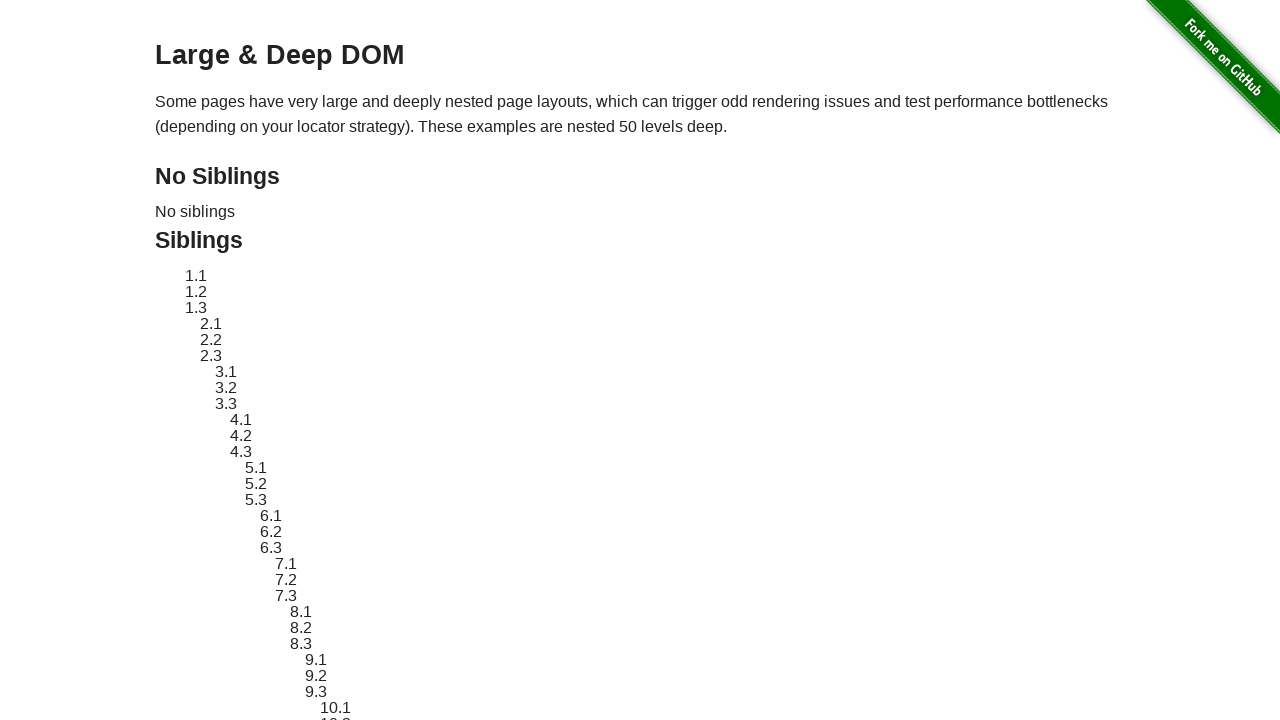

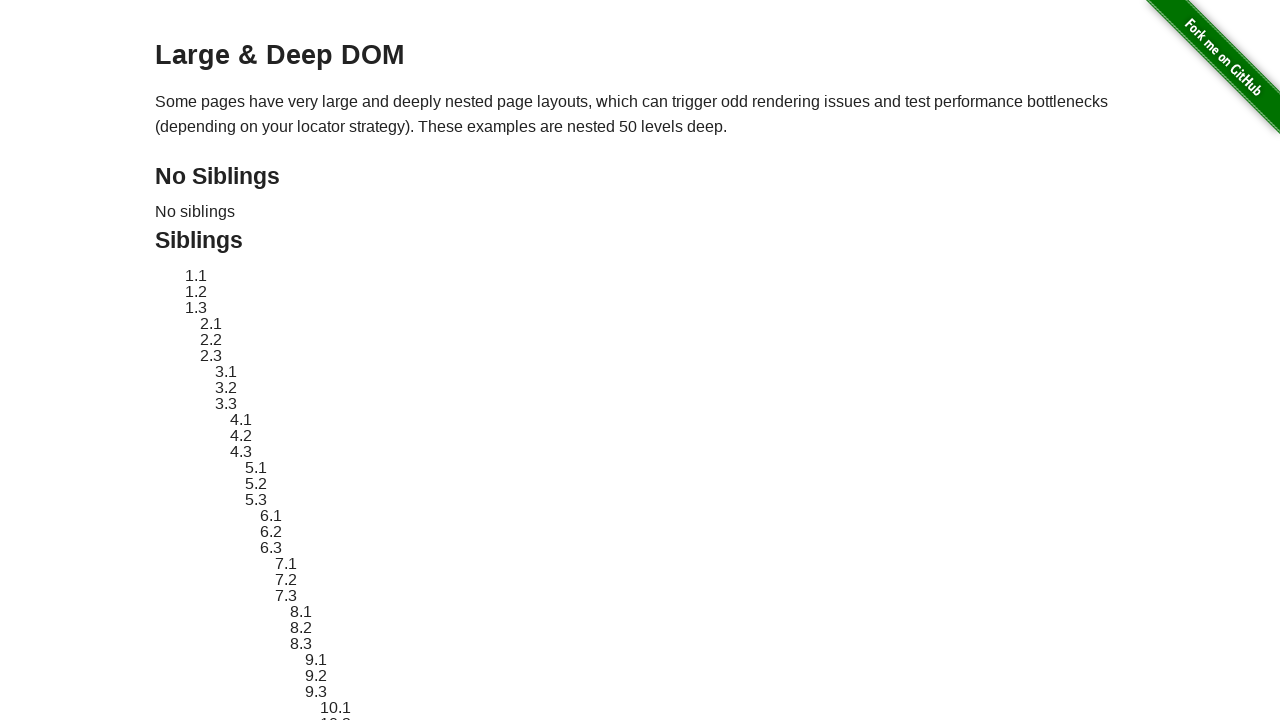